Tests an e-commerce workflow by searching for products, adding them to cart, applying a promo code, and proceeding to checkout

Starting URL: https://rahulshettyacademy.com/seleniumPractise/#/

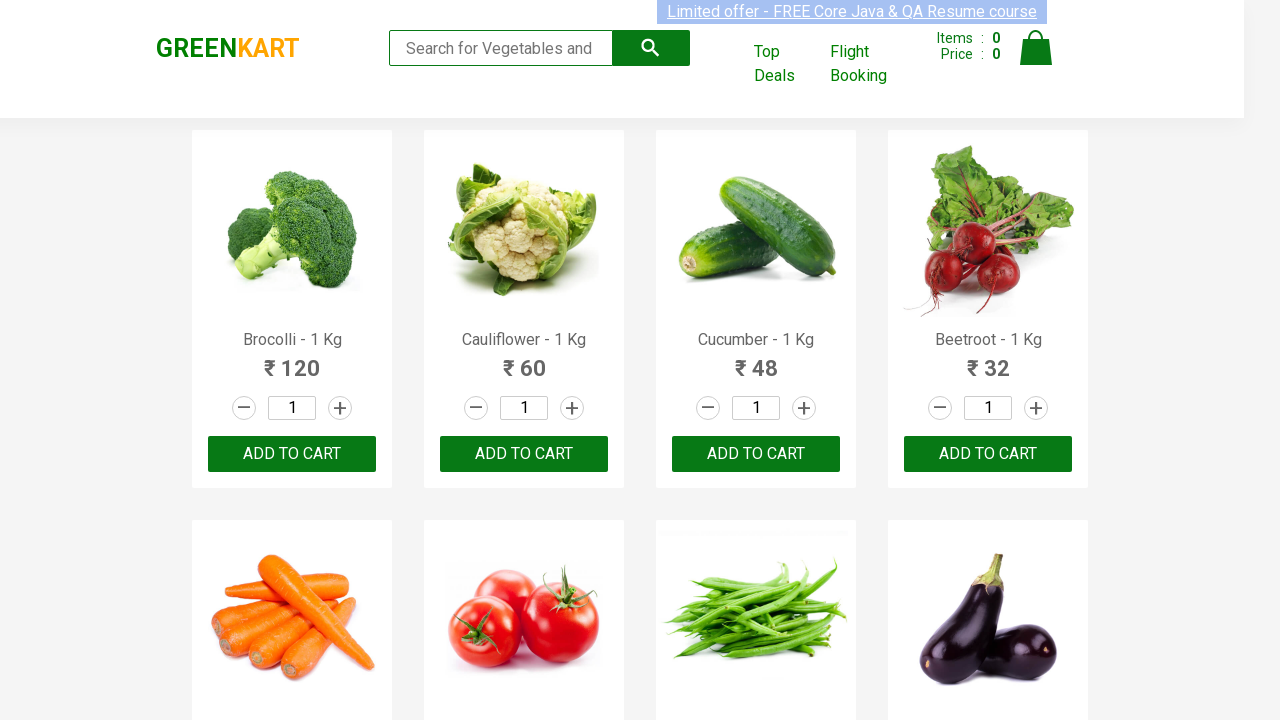

Filled search field with 'be' to search for products on .search-keyword
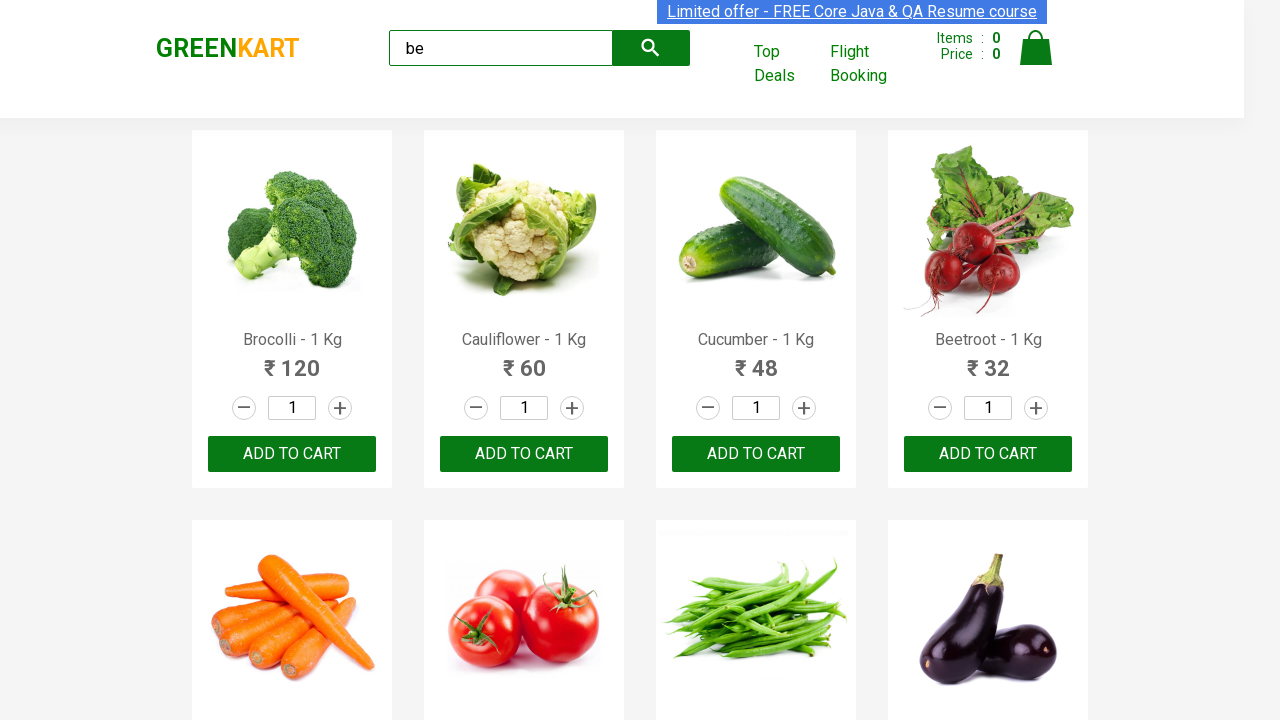

Waited 3 seconds for products to load after search
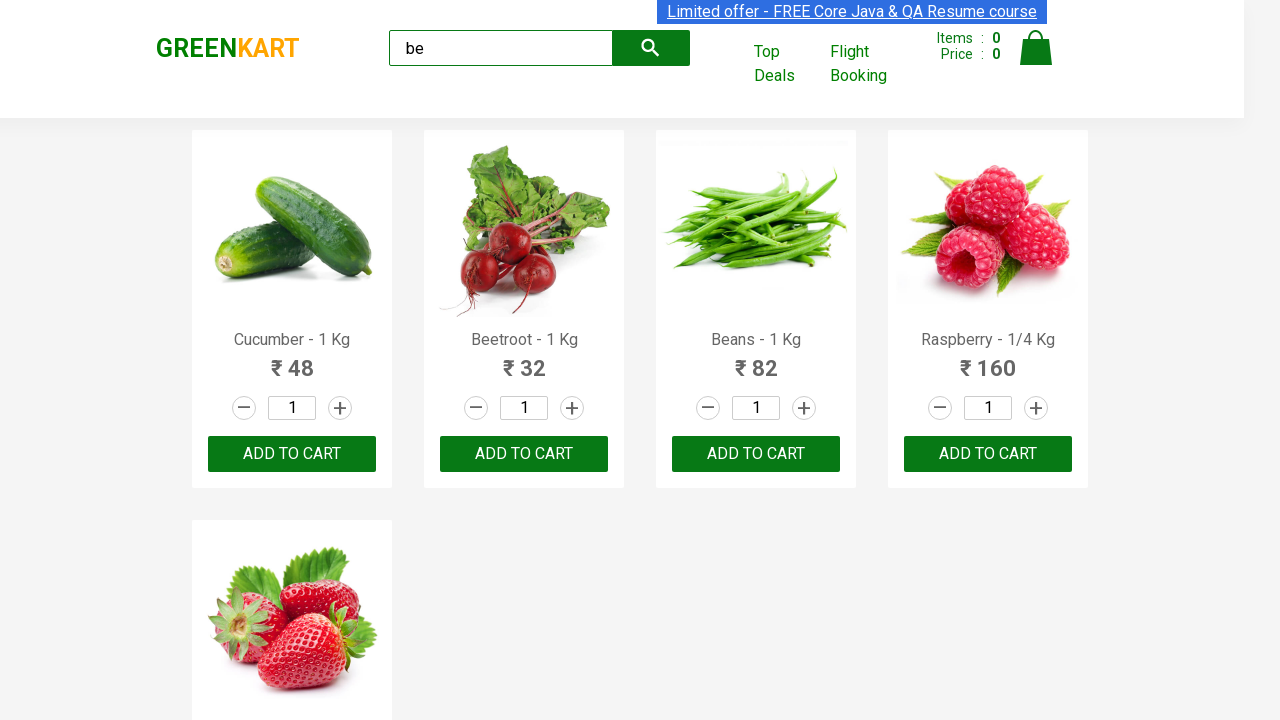

Retrieved all product results from search
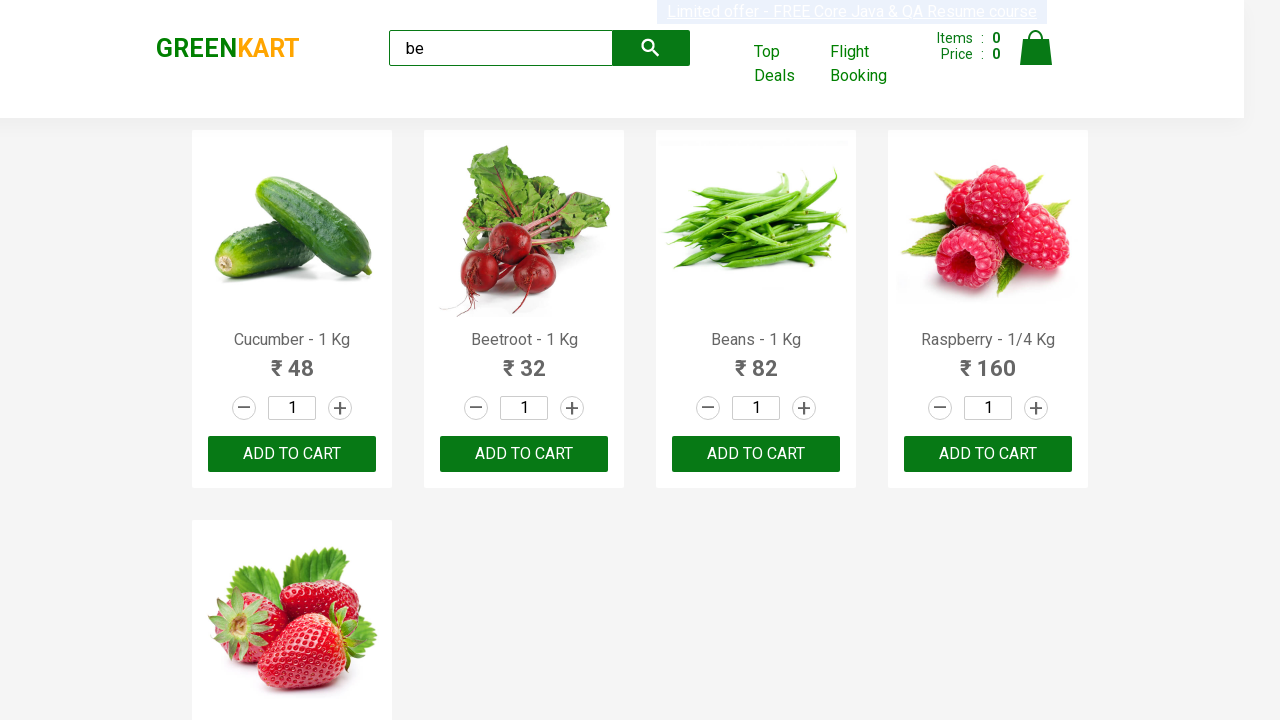

Clicked 'ADD TO CART' button for a product at (292, 454) on xpath=//div[@class='products']/div >> nth=0 >> xpath=//button[text()='ADD TO CAR
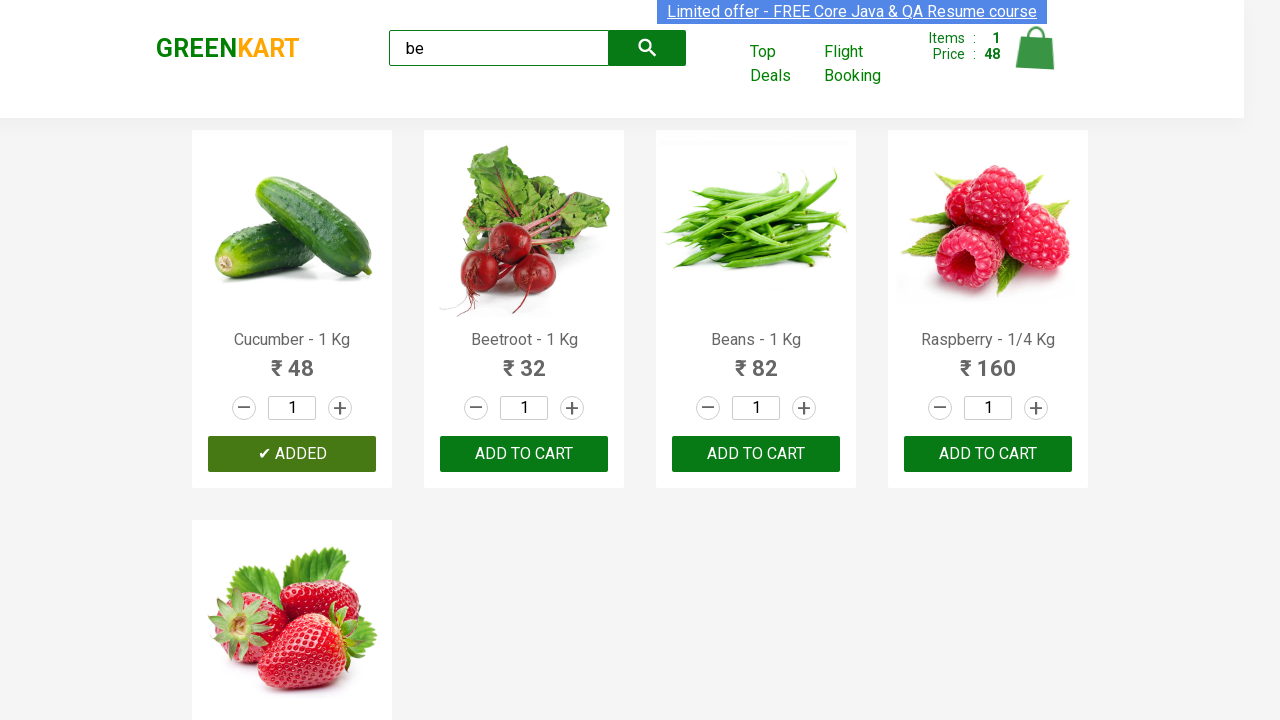

Clicked 'ADD TO CART' button for a product at (524, 454) on xpath=//div[@class='products']/div >> nth=1 >> xpath=//button[text()='ADD TO CAR
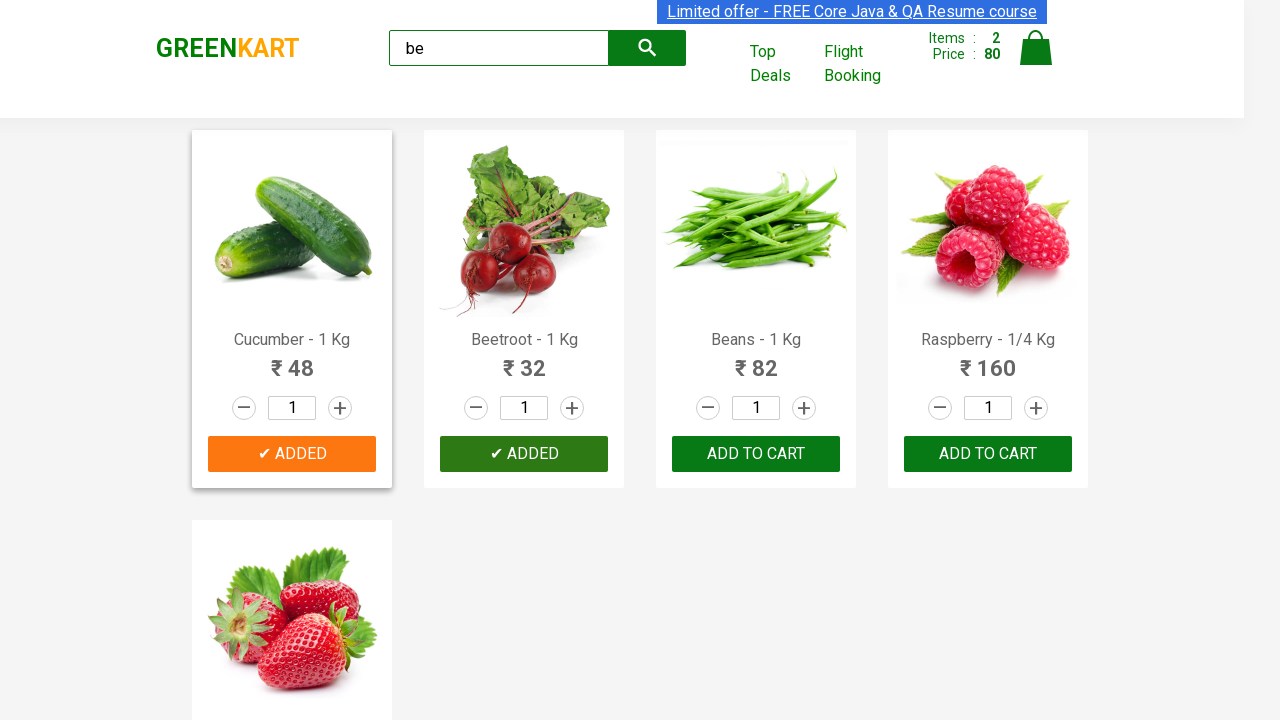

Clicked 'ADD TO CART' button for a product at (756, 454) on xpath=//div[@class='products']/div >> nth=2 >> xpath=//button[text()='ADD TO CAR
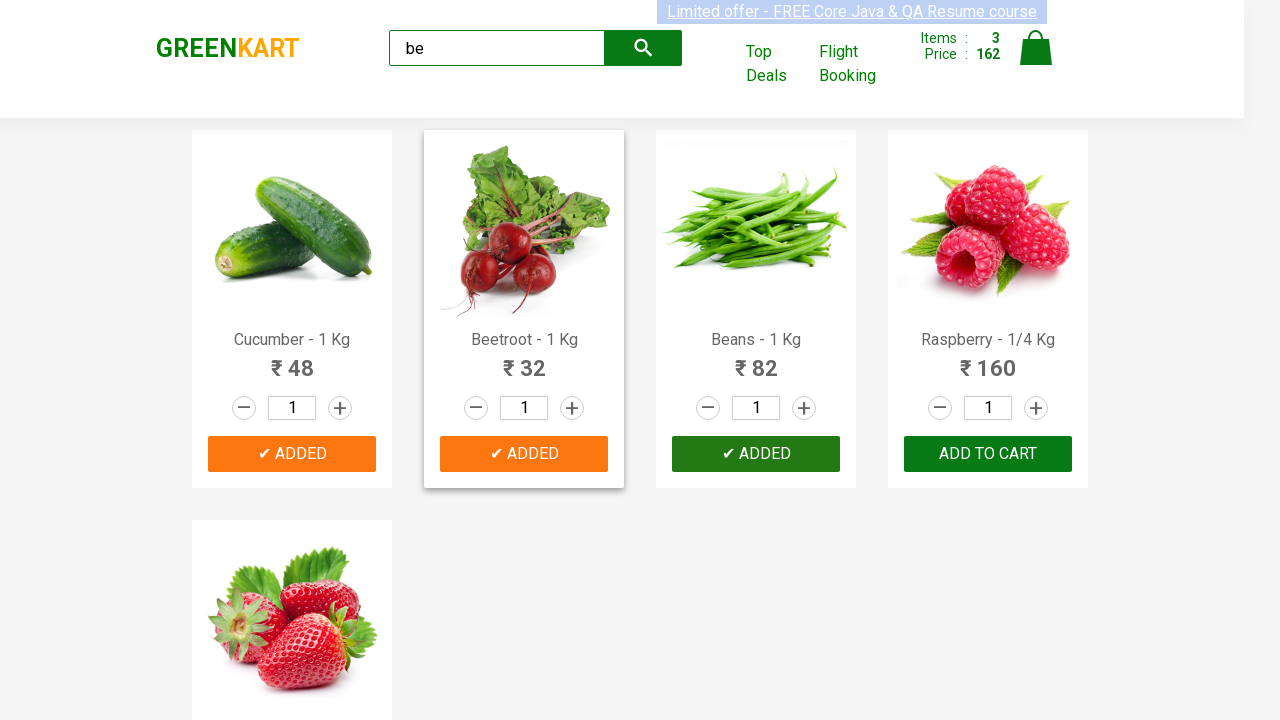

Clicked 'ADD TO CART' button for a product at (988, 454) on xpath=//div[@class='products']/div >> nth=3 >> xpath=//button[text()='ADD TO CAR
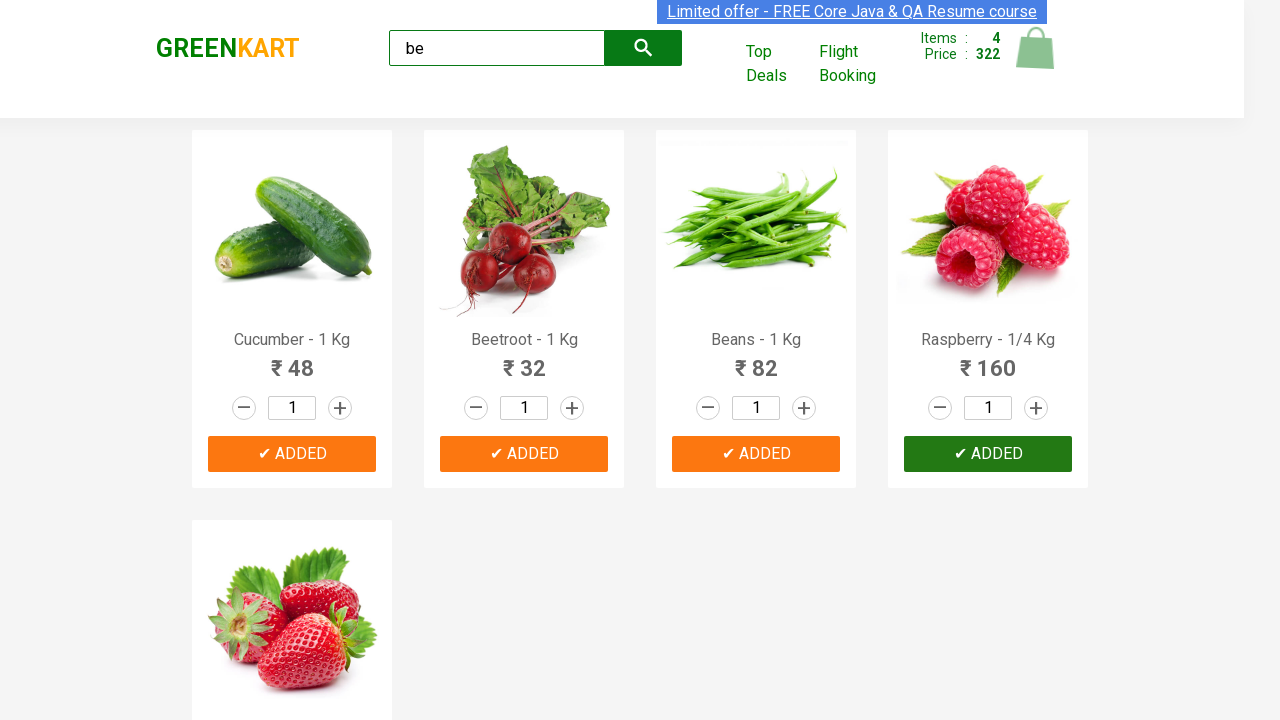

Clicked 'ADD TO CART' button for a product at (292, 569) on xpath=//div[@class='products']/div >> nth=4 >> xpath=//button[text()='ADD TO CAR
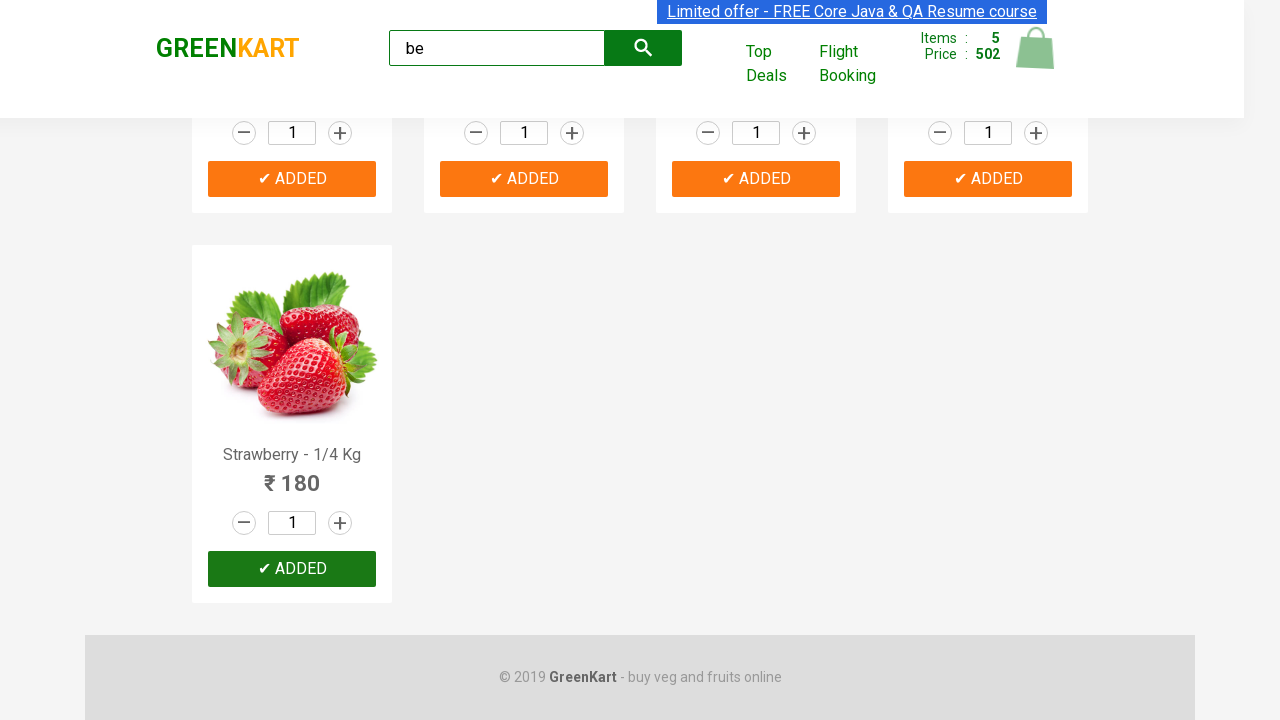

Clicked cart icon to view cart at (1036, 48) on img[alt='Cart']
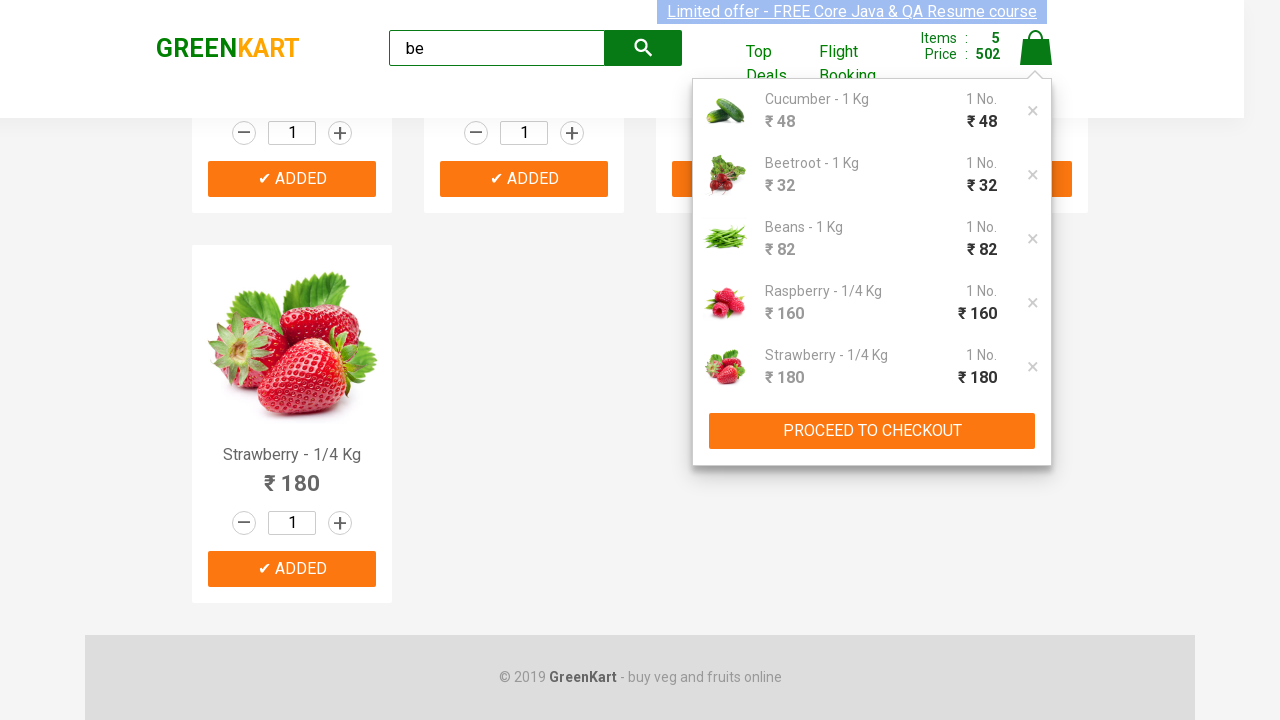

Clicked 'PROCEED TO CHECKOUT' button at (872, 431) on xpath=//button[text()='PROCEED TO CHECKOUT']
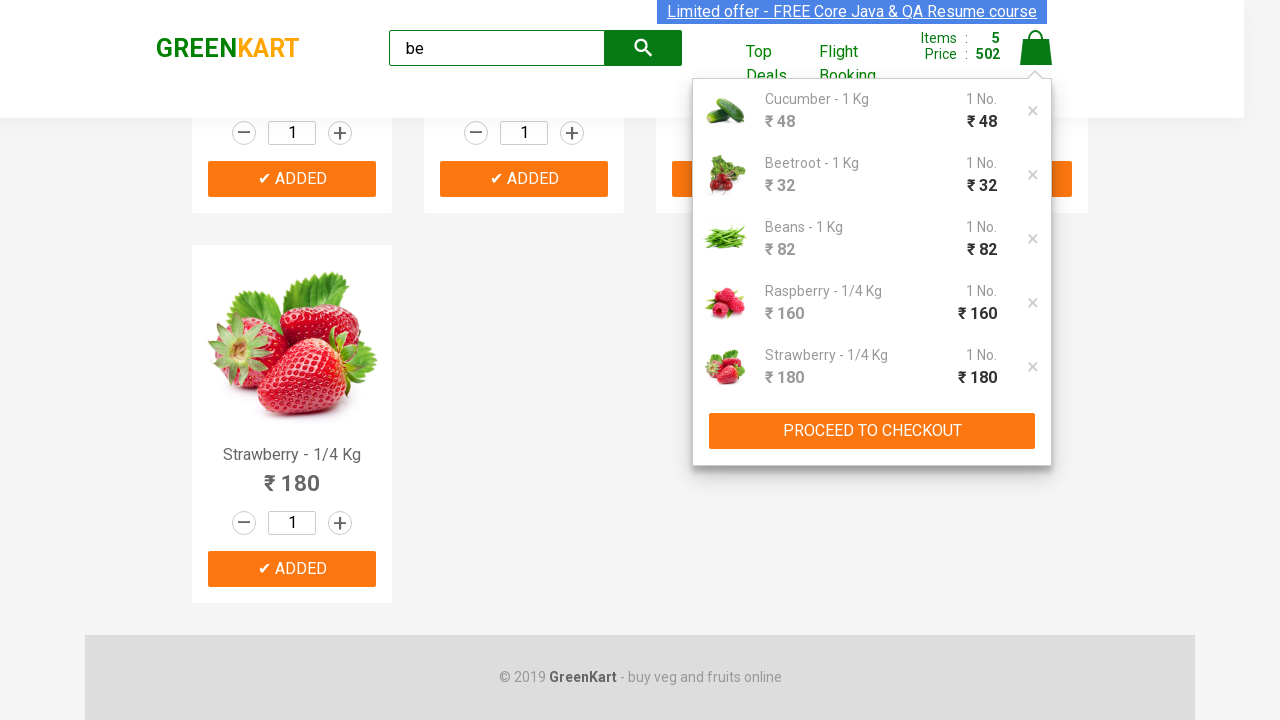

Entered promo code 'rahulshettyacademy' on .promocode
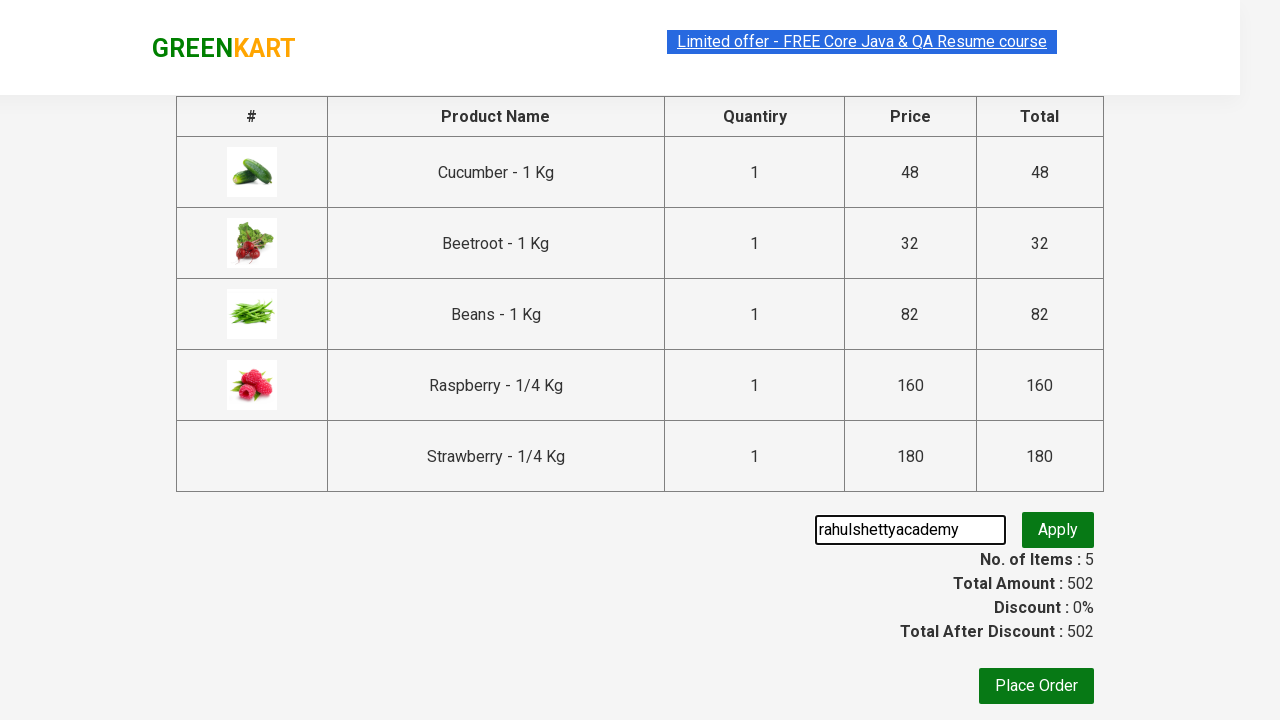

Clicked button to apply promo code at (1058, 530) on .promoBtn
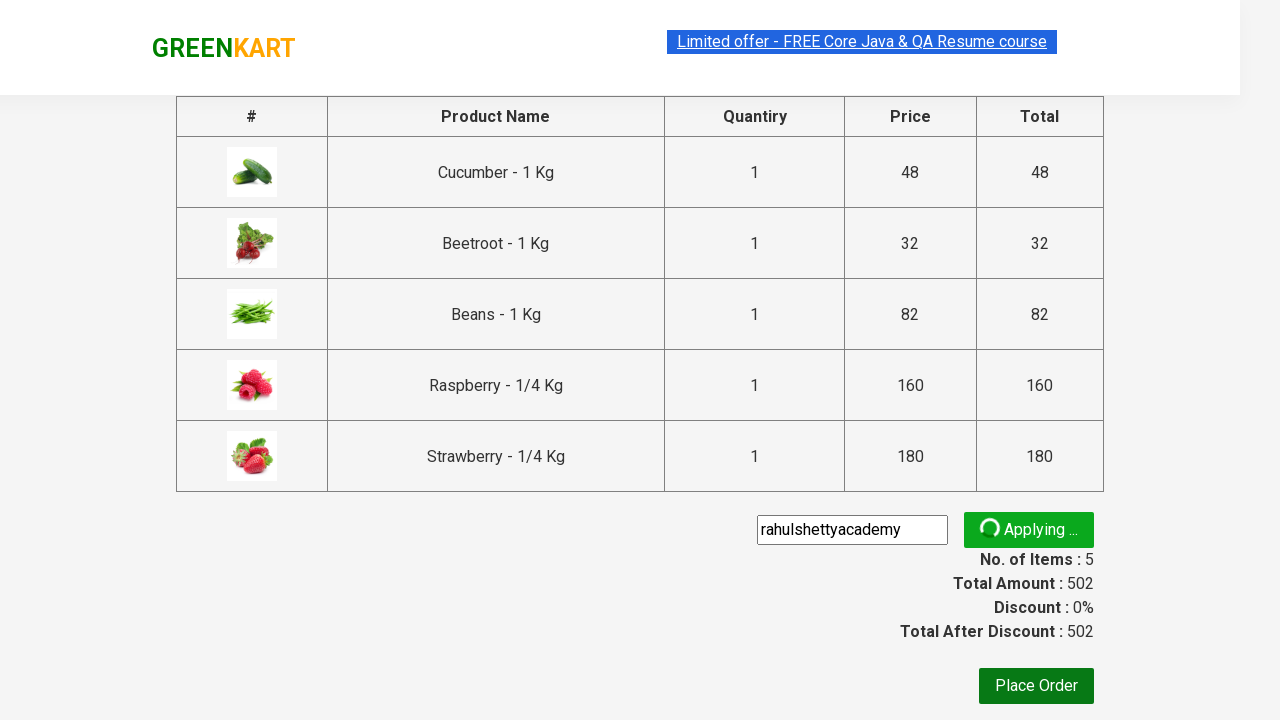

Promo code confirmation message appeared
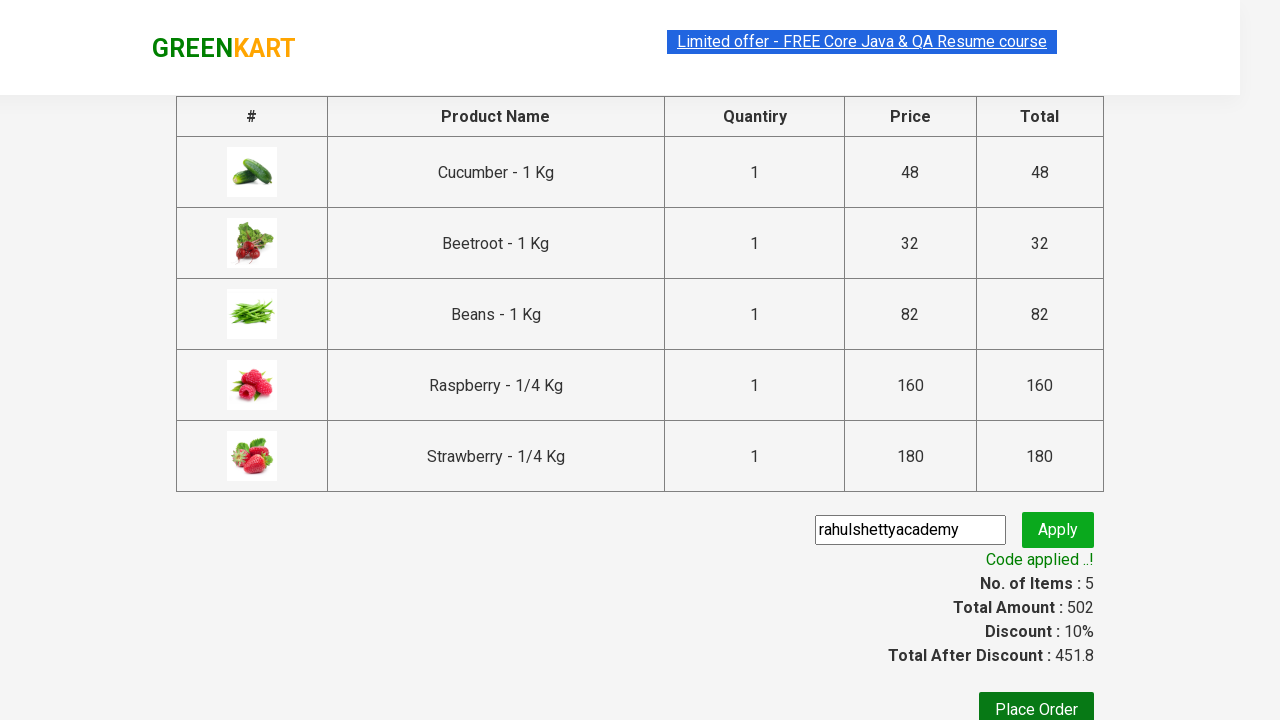

Clicked 'Place Order' button to complete checkout at (1036, 702) on xpath=//button[text()='Place Order']
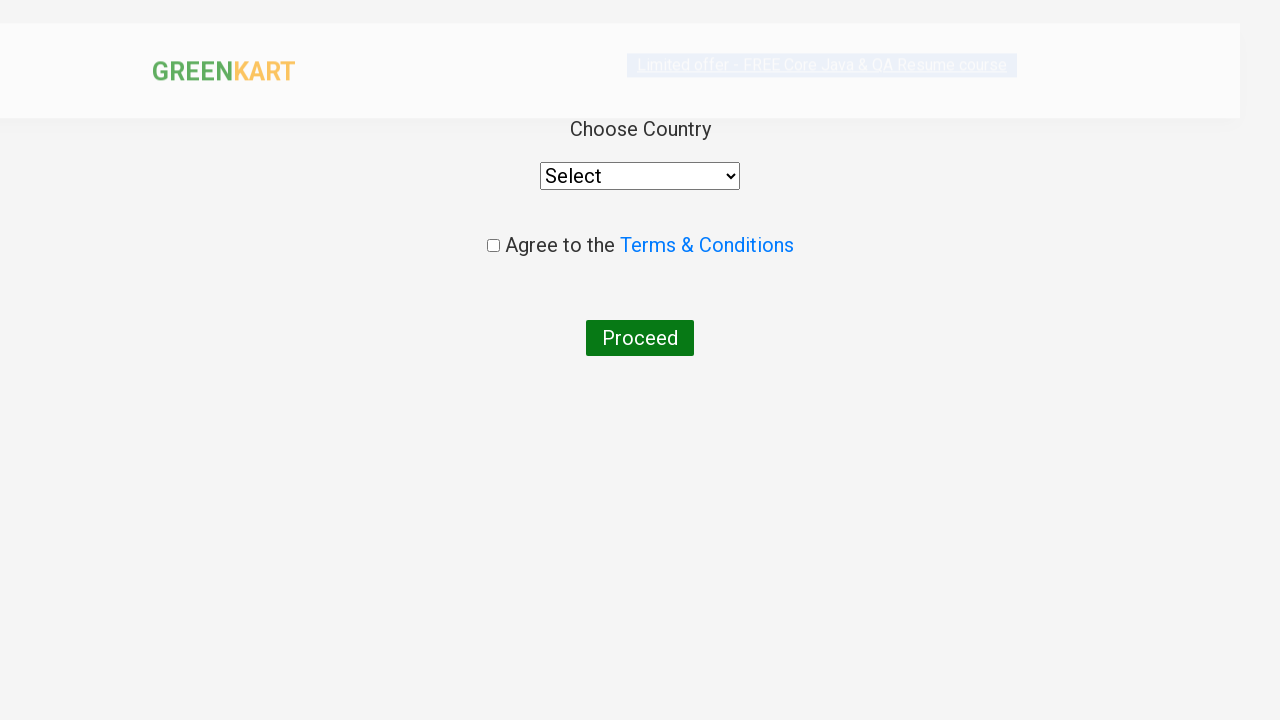

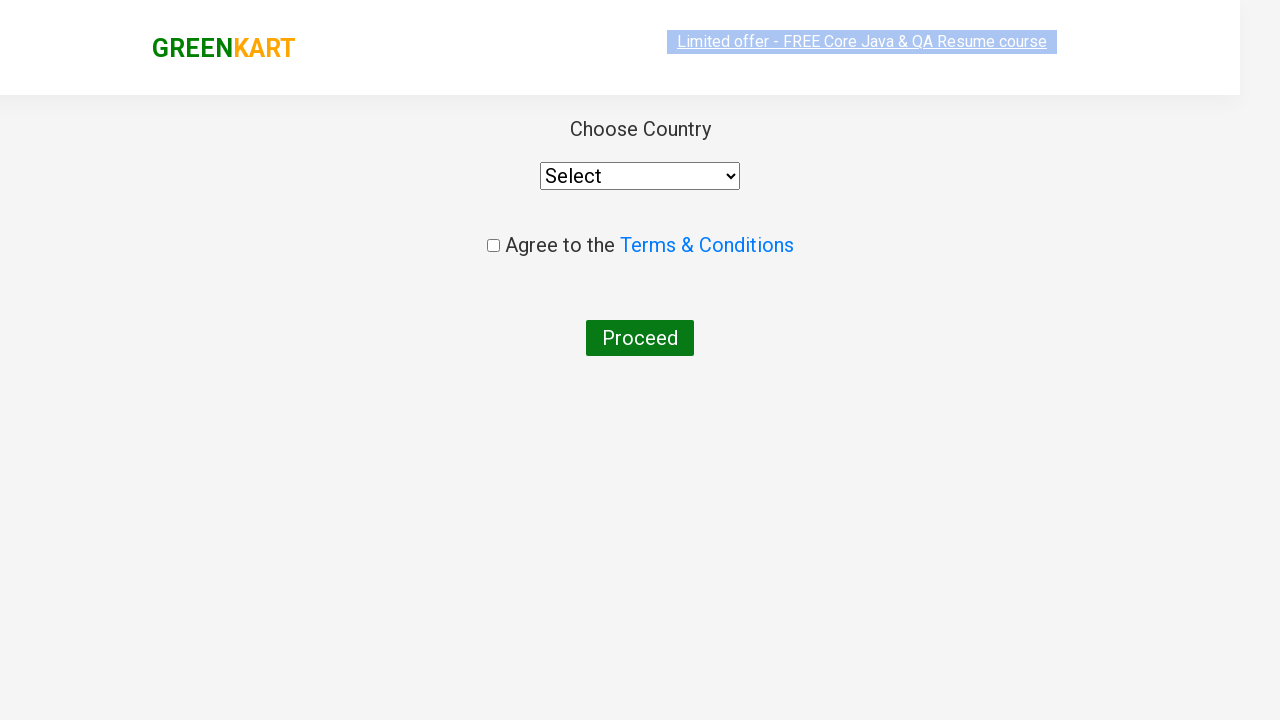